Navigates to an ETF fund information page, clicks on the "基金投資組合" (Fund Investment Portfolio) tab, and then clicks the "匯出XLSX" (Export XLSX) button to initiate a file export.

Starting URL: https://www.ezmoney.com.tw/ETF/Fund/Info?fundCode=49YTW

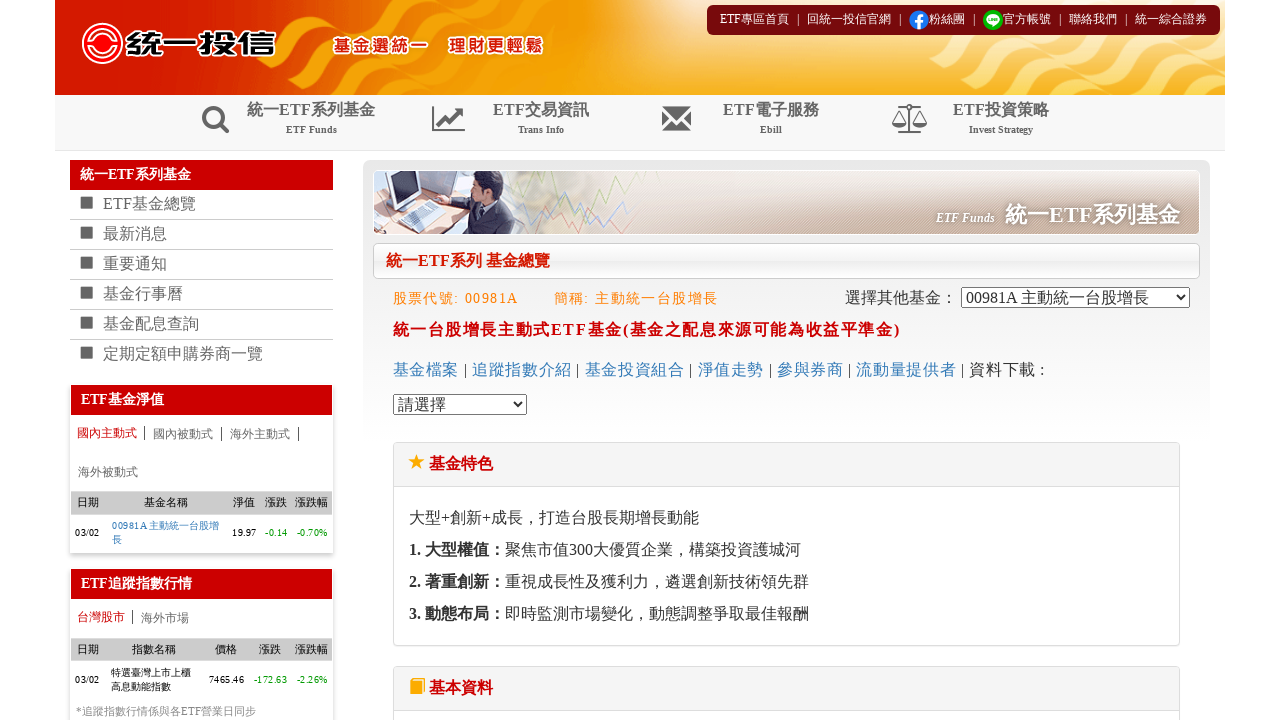

Waited for page to reach network idle state
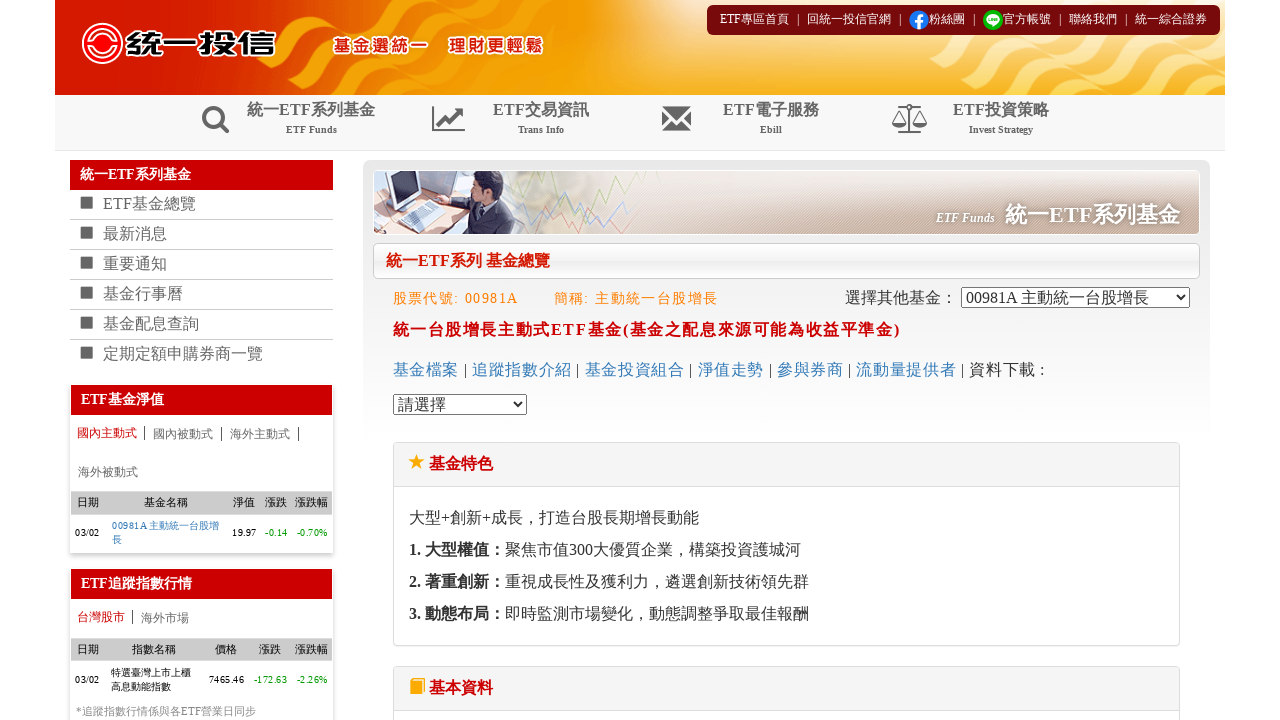

Fund Investment Portfolio tab is visible
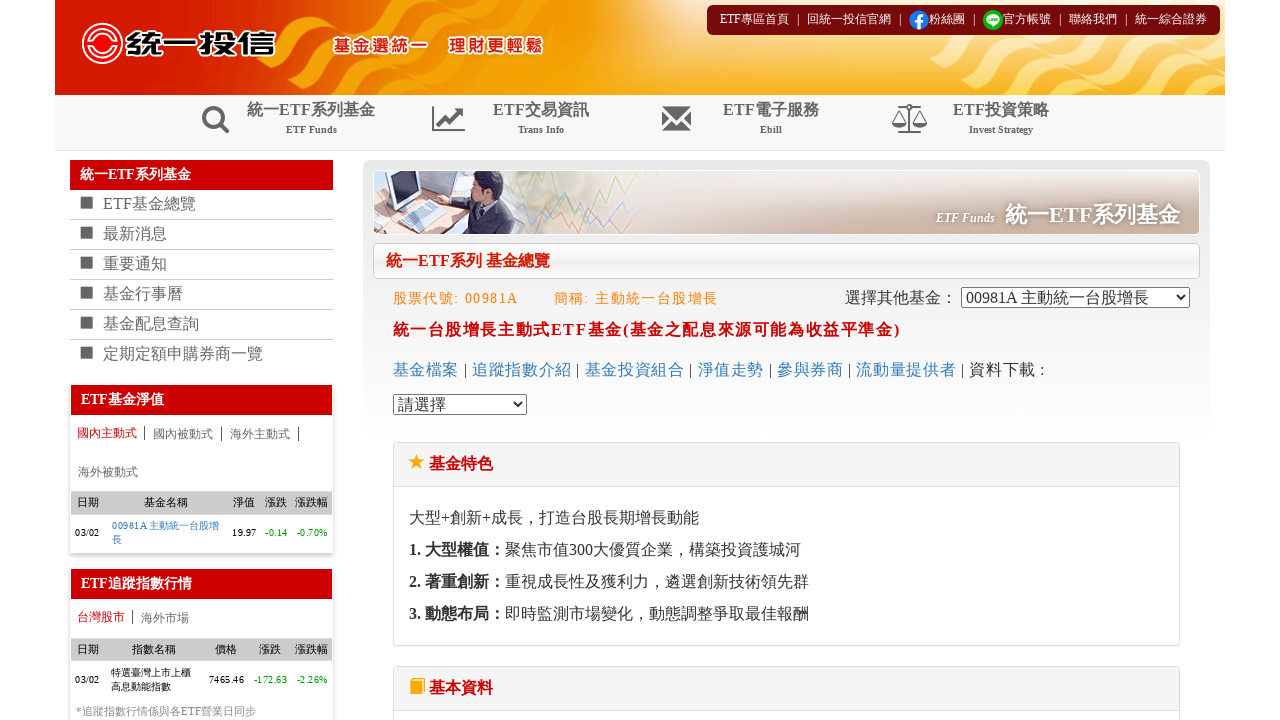

Clicked on the Fund Investment Portfolio tab at (635, 369) on a:has-text('基金投資組合')
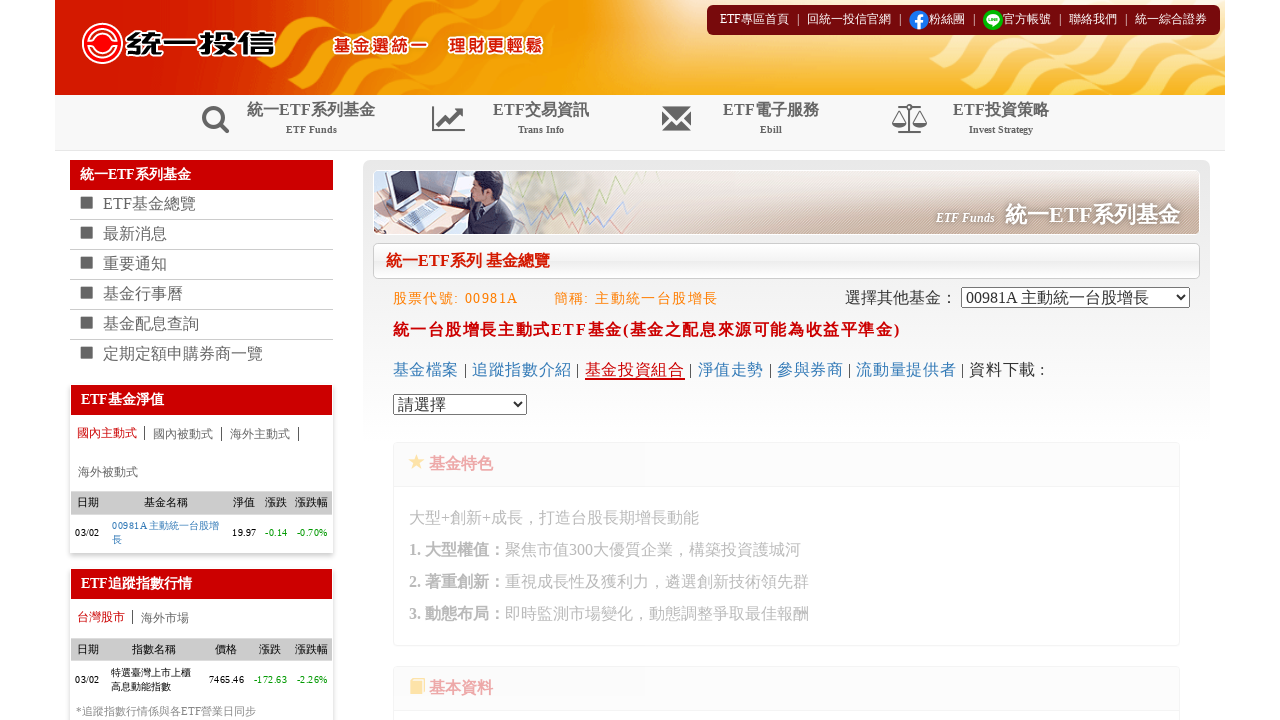

Waited 1 second for tab content to load
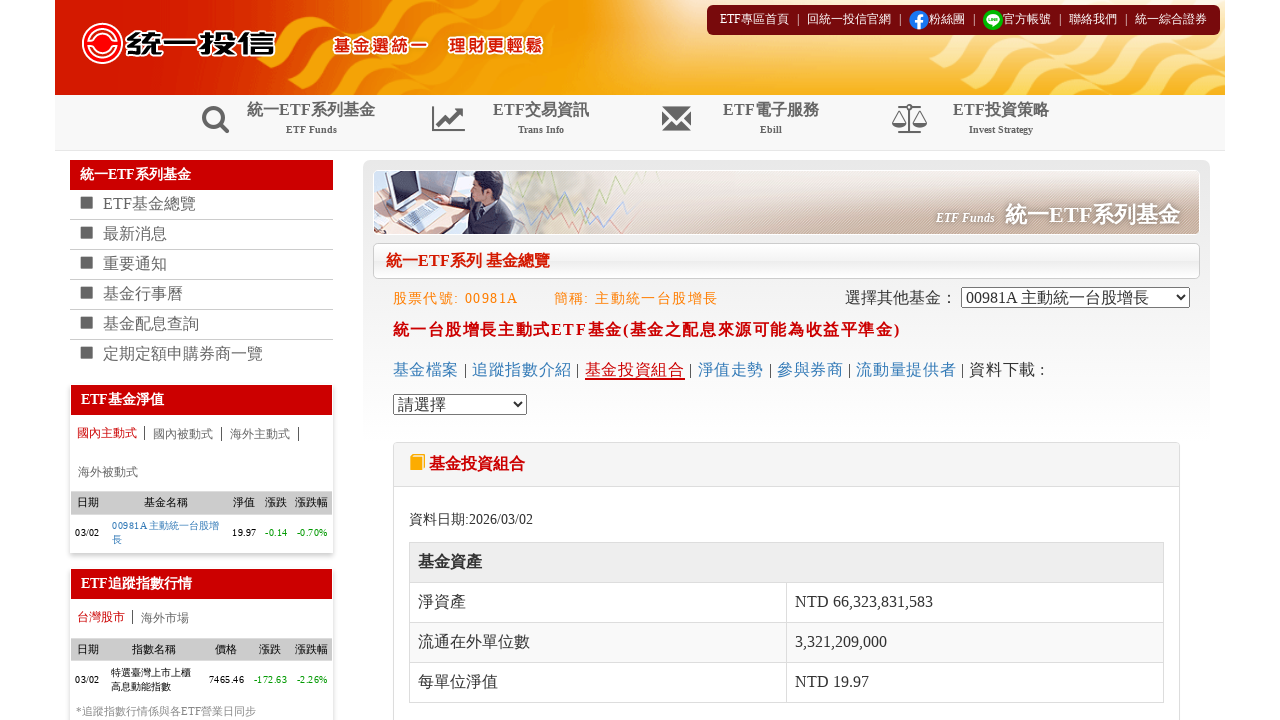

Export XLSX button is visible
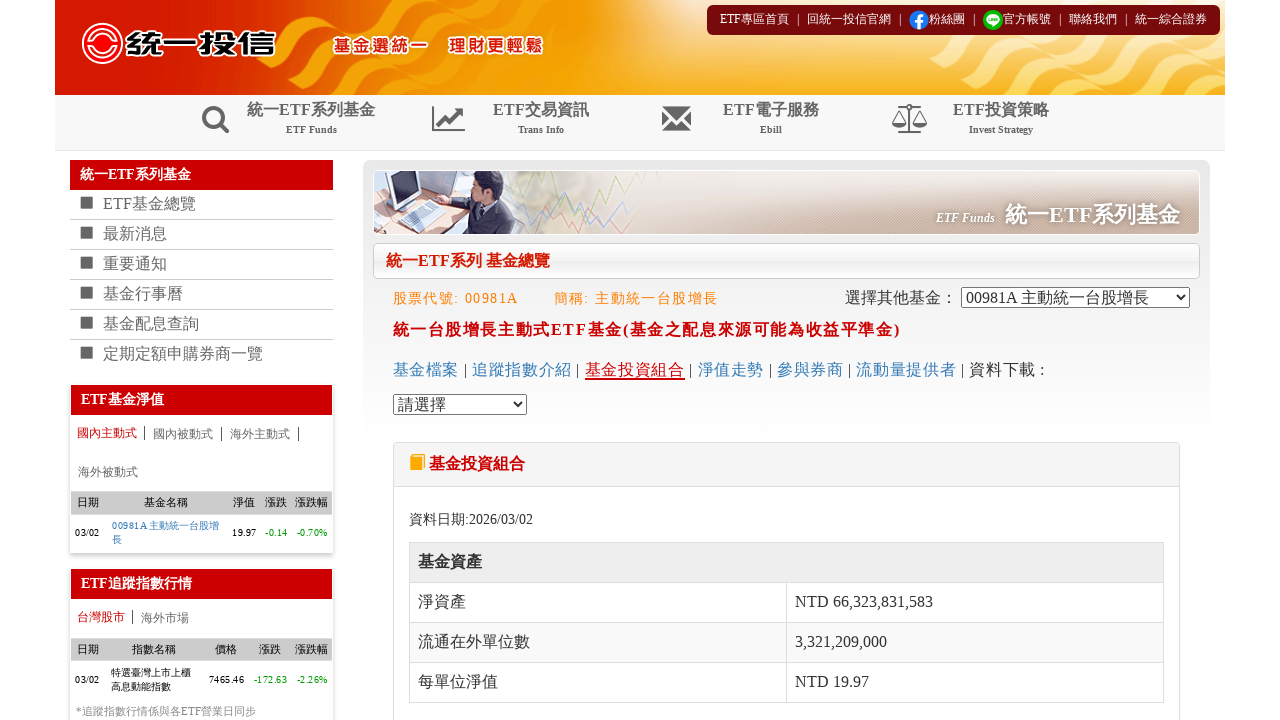

Clicked the Export XLSX button to initiate file download at (833, 360) on a:has-text('匯出XLSX'), button:has-text('匯出XLSX'), a[href*='ExportFundHoldings'] >
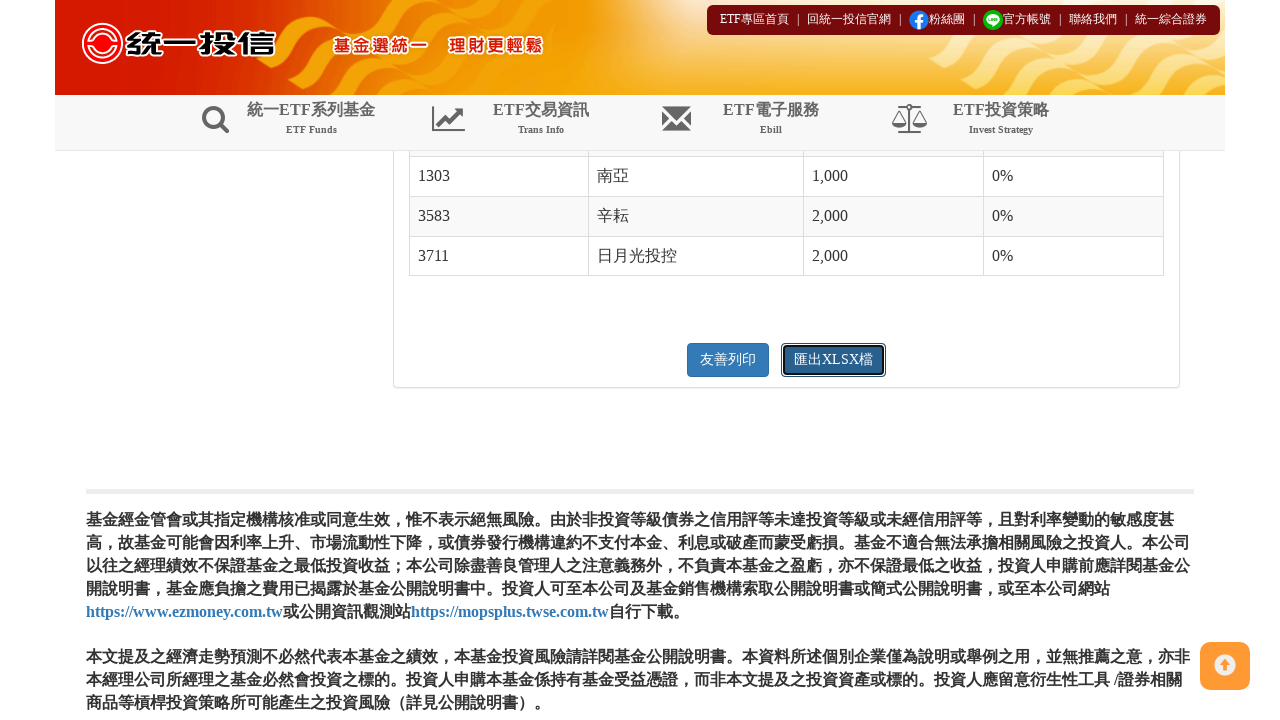

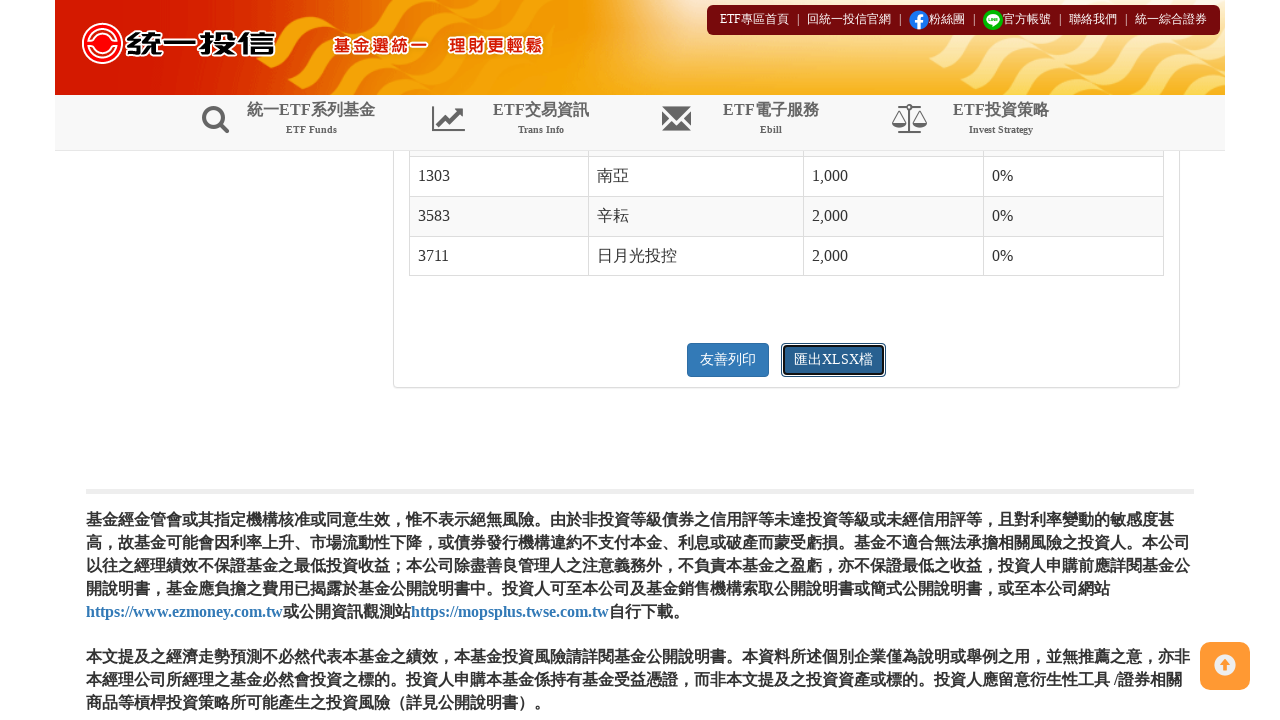